Tests calendar date picker functionality by selecting a specific date (June 15, 2027) through the calendar navigation interface, clicking through year and month views to reach the target date.

Starting URL: https://rahulshettyacademy.com/seleniumPractise/#/offers

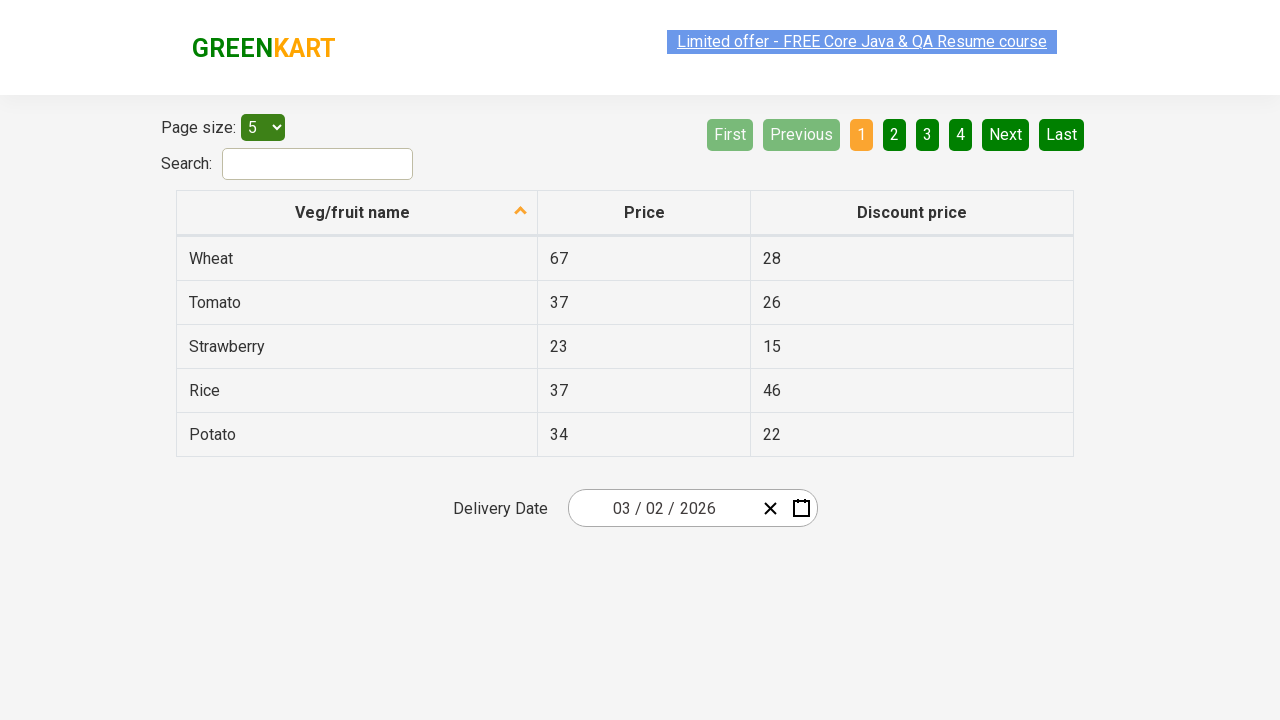

Clicked date picker input group to open calendar at (662, 508) on .react-date-picker__inputGroup
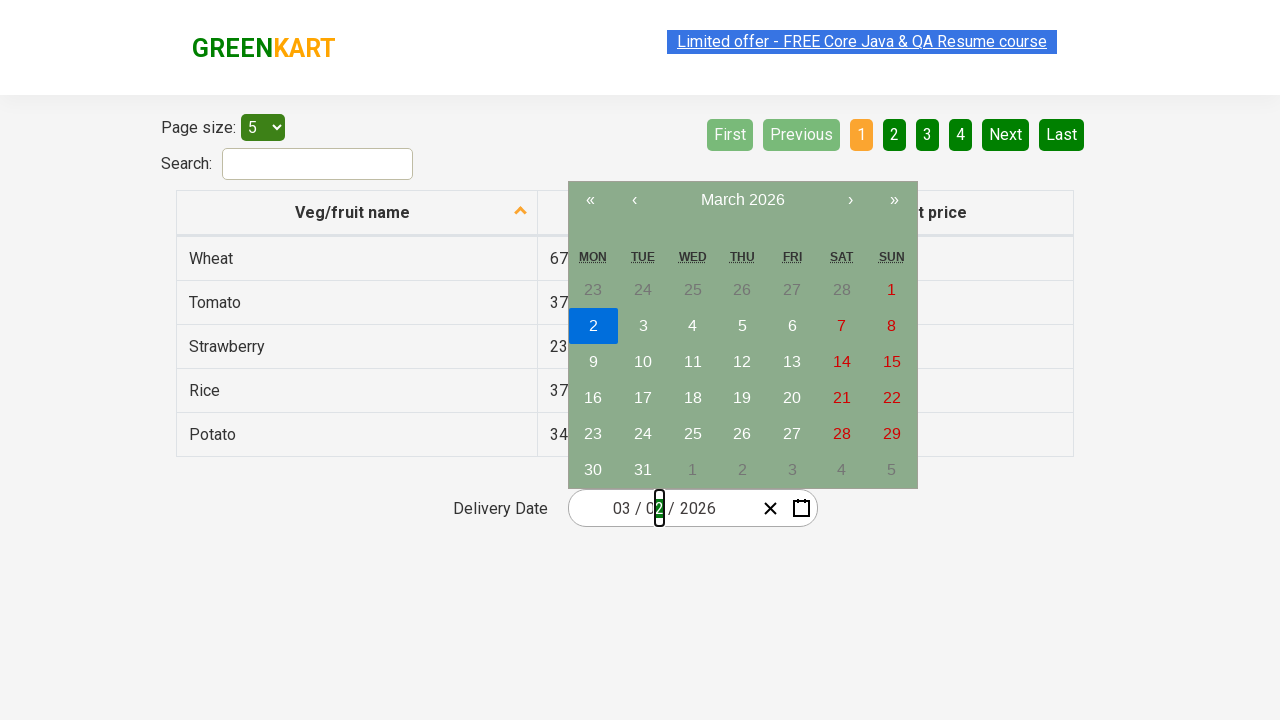

Clicked navigation label to switch to month view at (742, 200) on .react-calendar__navigation__label
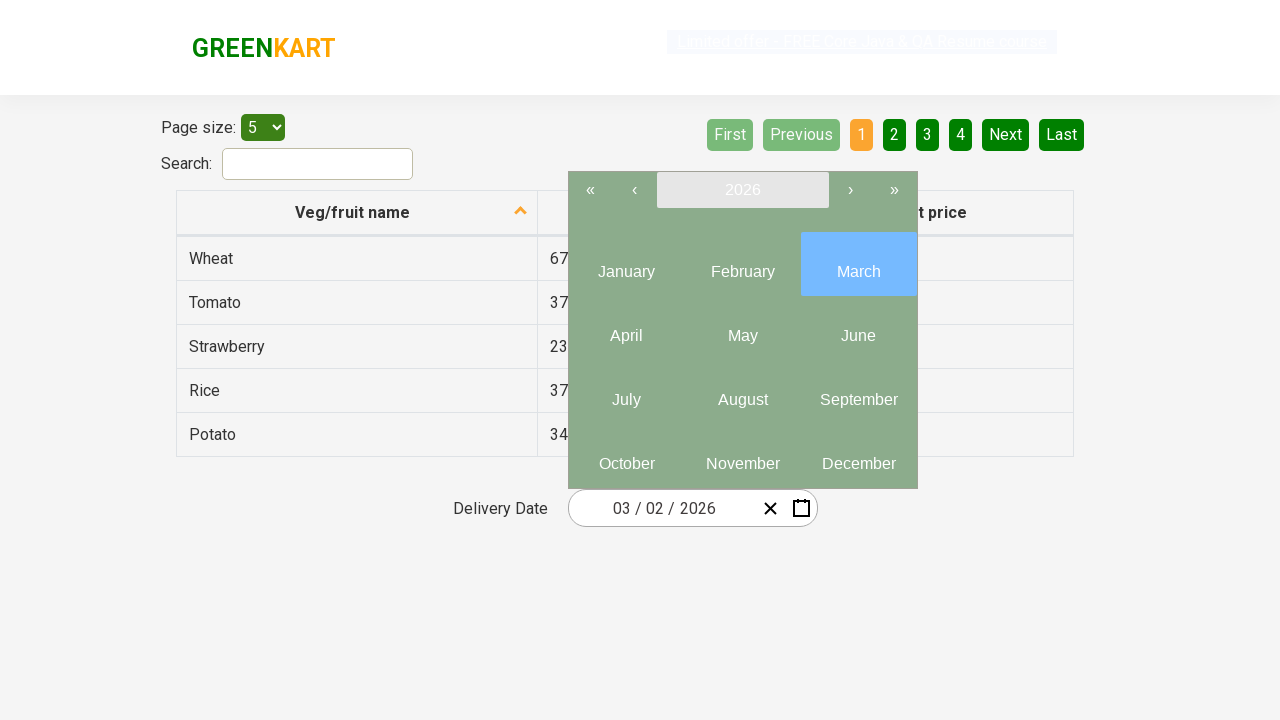

Clicked navigation label again to switch to year view at (742, 190) on .react-calendar__navigation__label
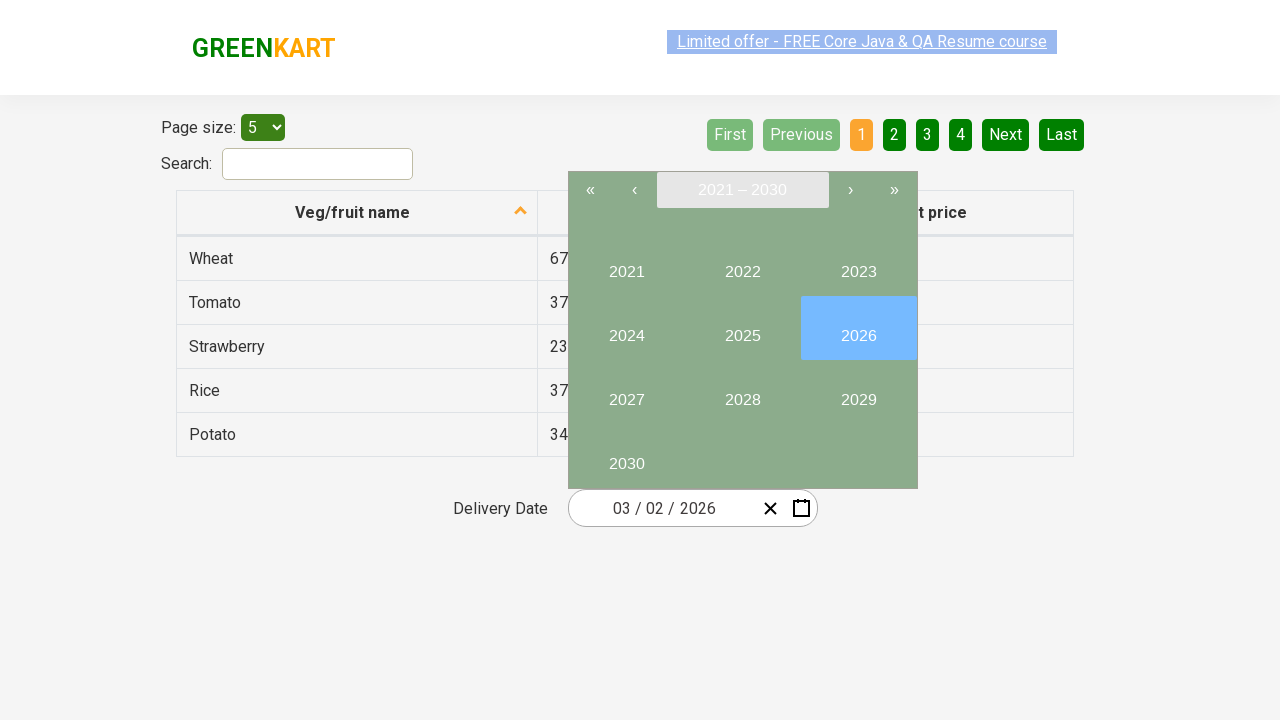

Selected year 2027 from year view at (626, 392) on //button[text()='2027']
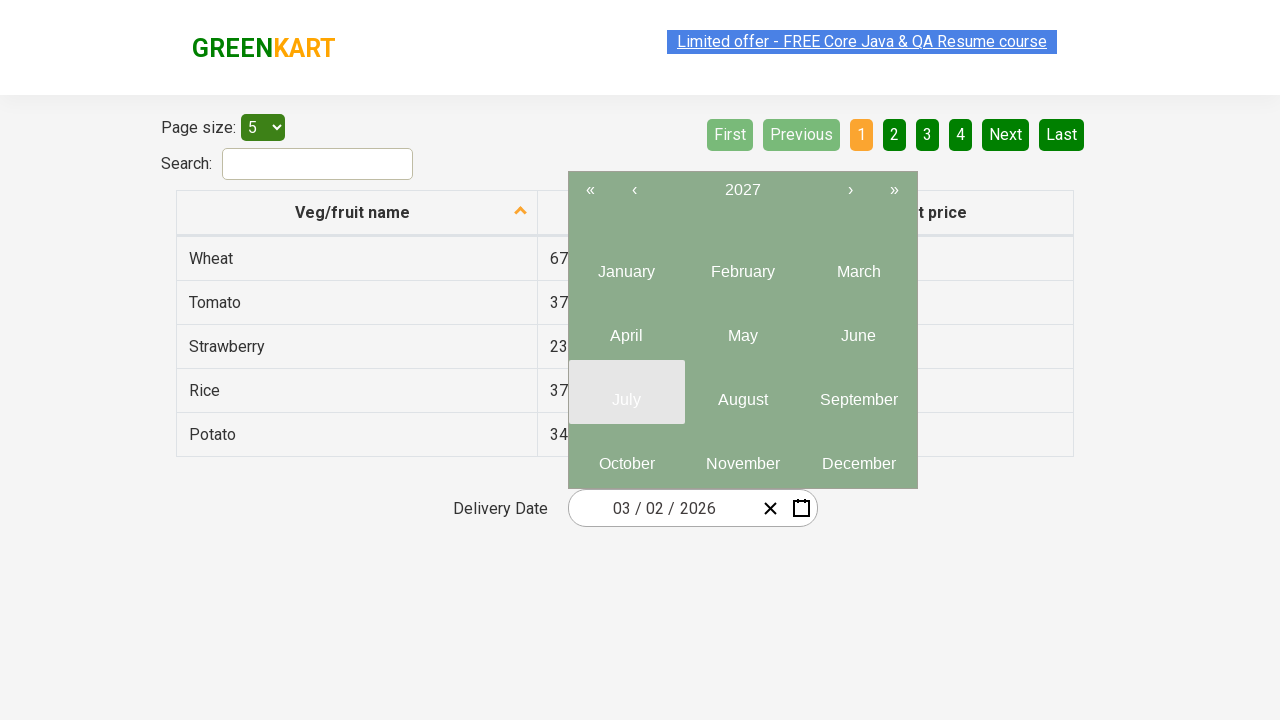

Selected month 6 (June) from month picker at (858, 328) on .react-calendar__year-view__months__month >> nth=5
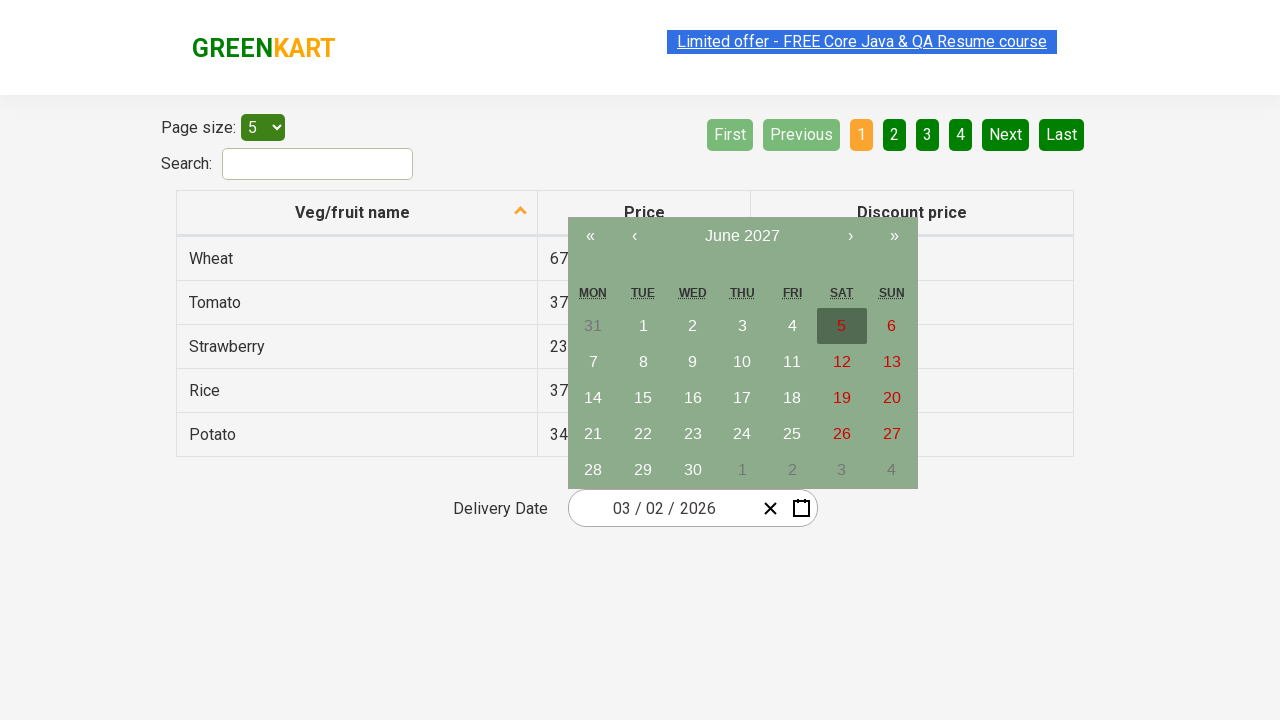

Selected date 15 from calendar at (643, 398) on //abbr[text()='15']
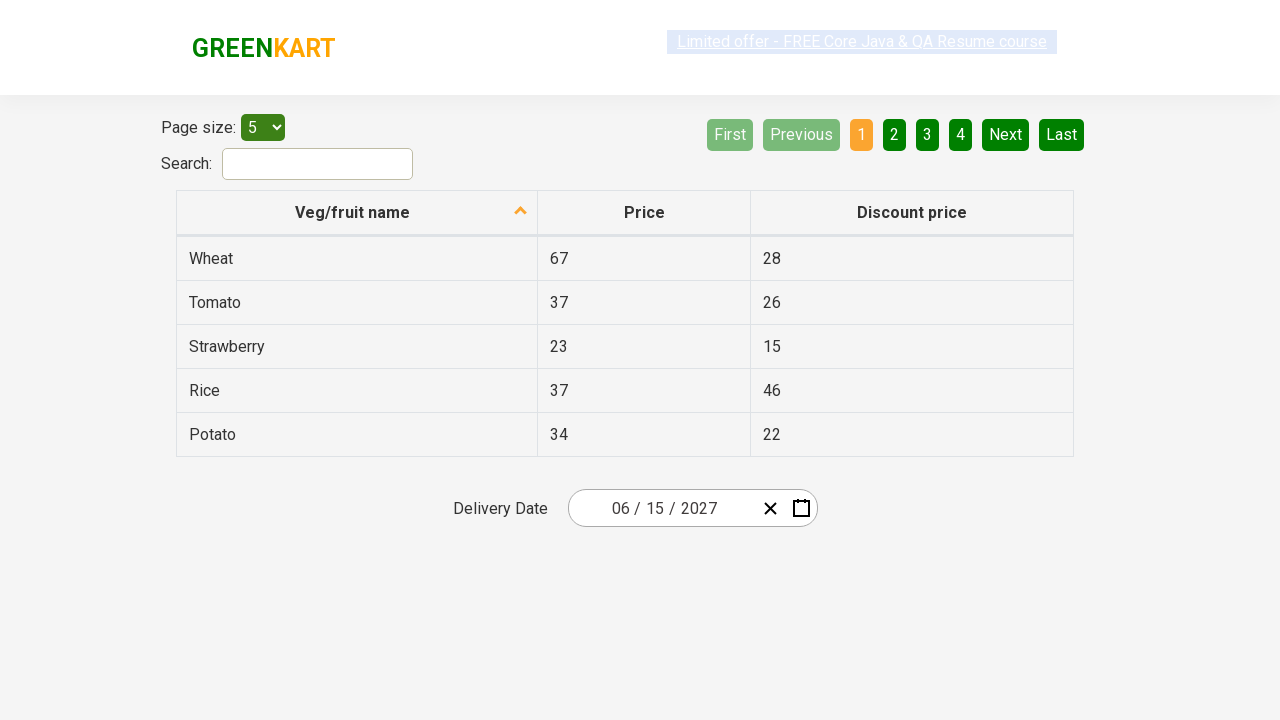

Date inputs populated and calendar closed
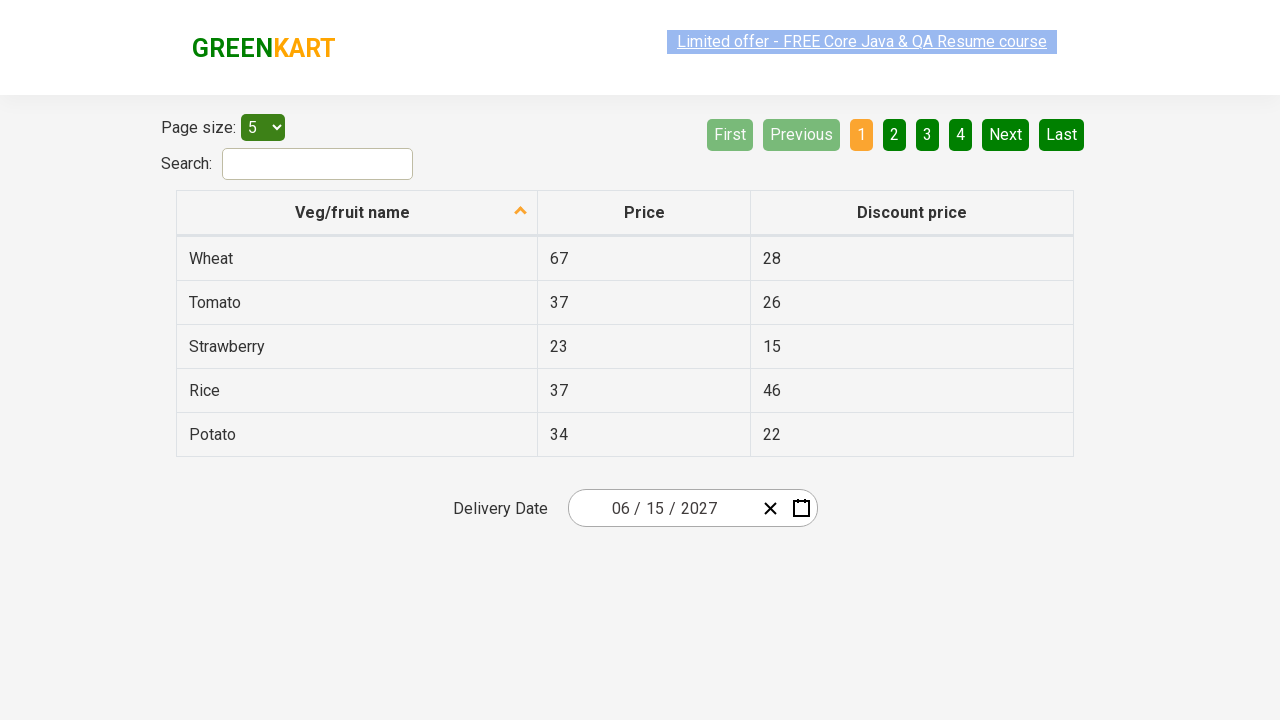

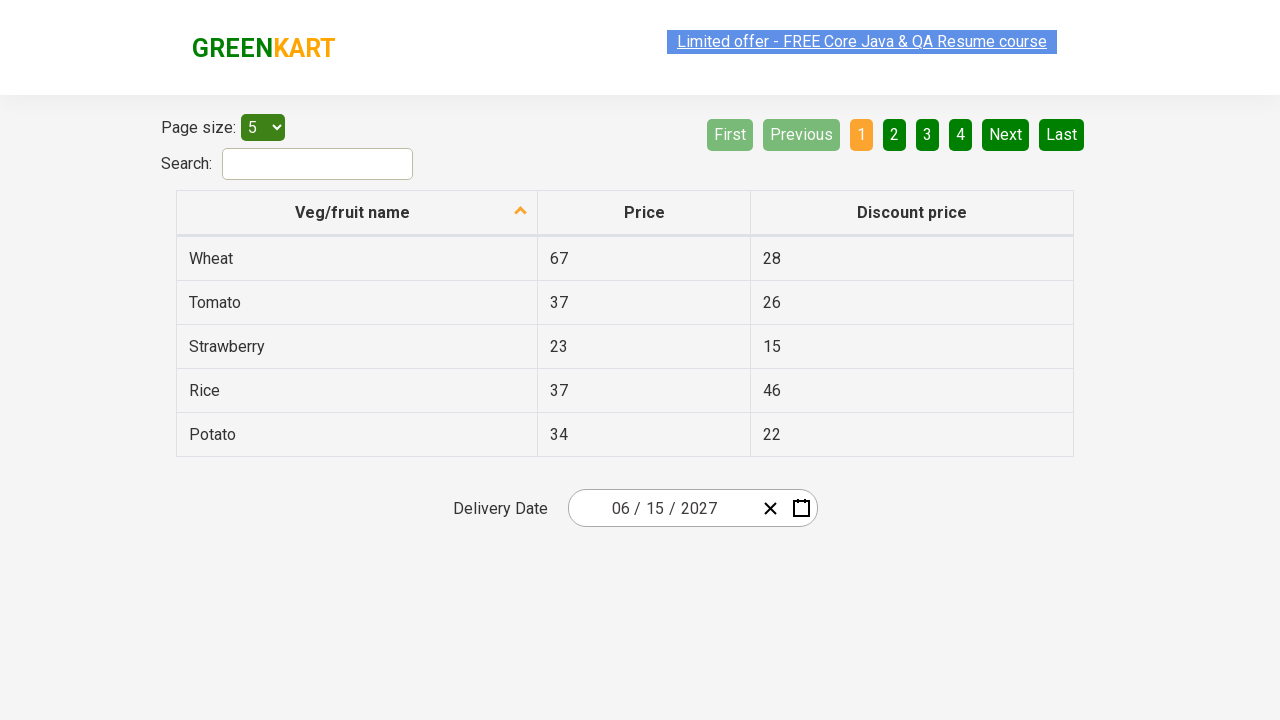